Tests static dropdown functionality by selecting a currency option from a dropdown menu

Starting URL: https://rahulshettyacademy.com/dropdownsPractise/

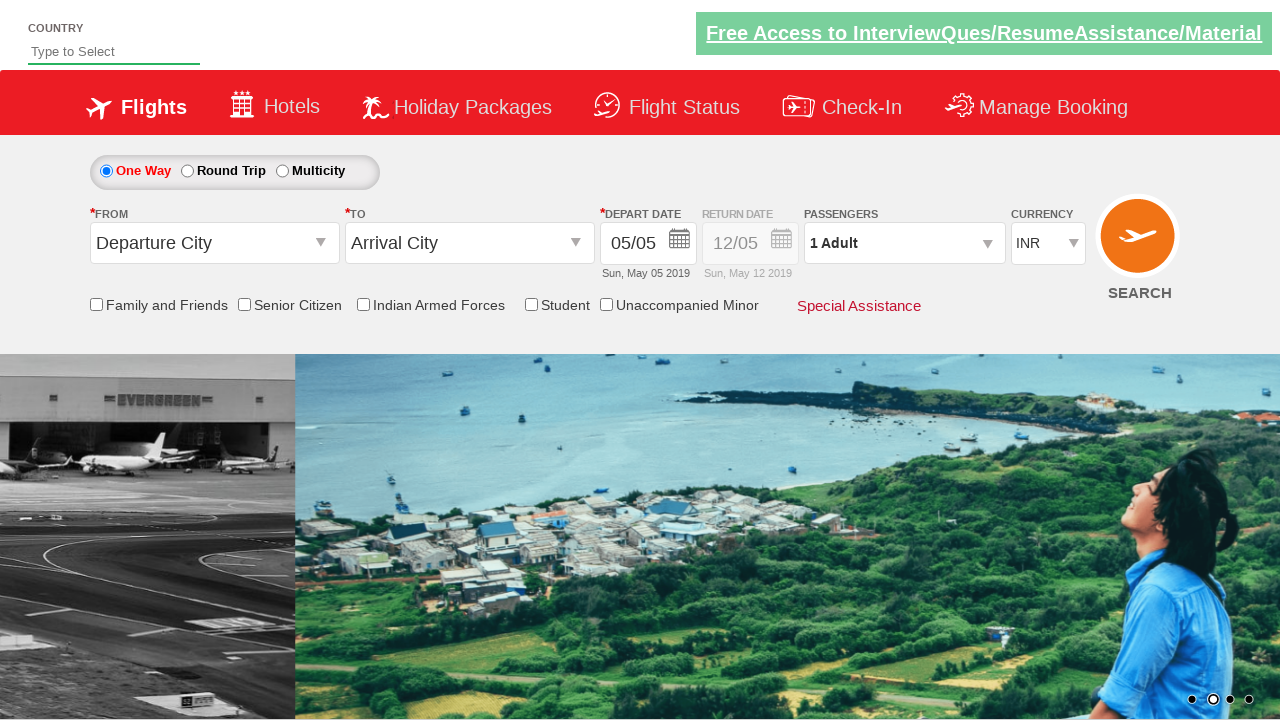

Selected currency option at index 2 from dropdown on #ctl00_mainContent_DropDownListCurrency
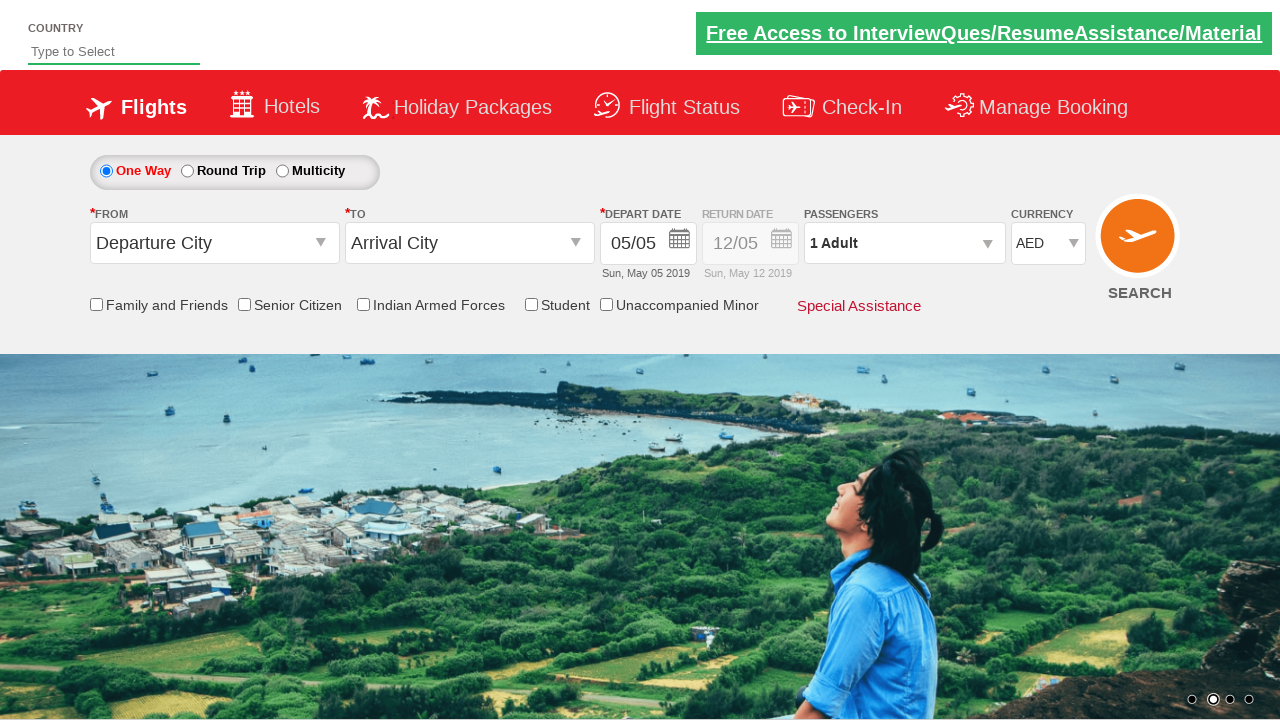

Retrieved selected currency value: AED
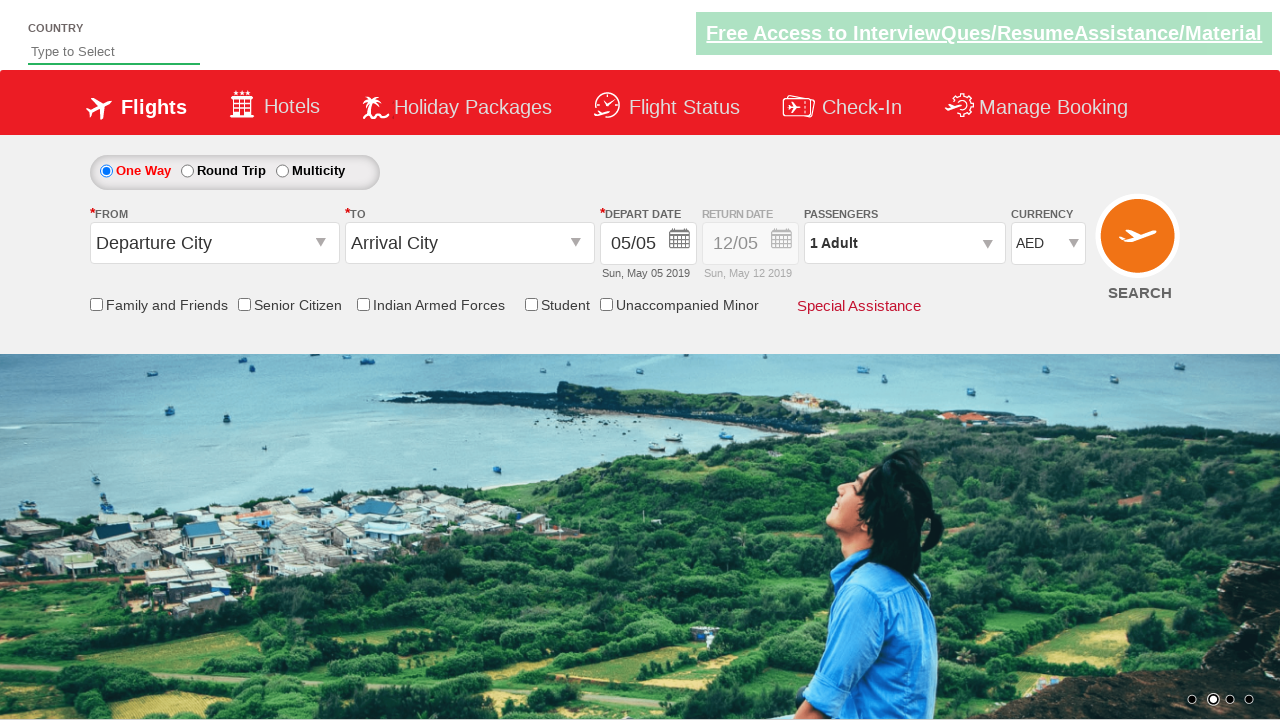

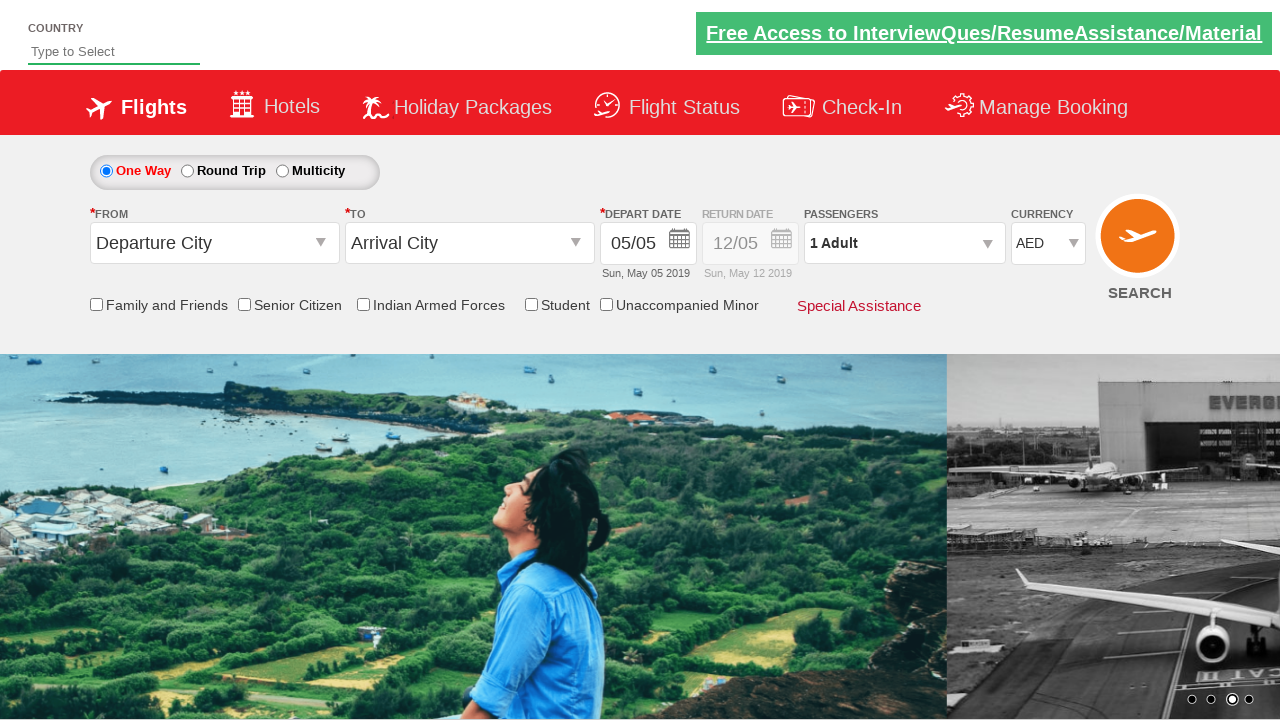